Tests handling of a prompt dialog by clicking a button to trigger it and accepting with custom input text

Starting URL: https://letcode.in/alert

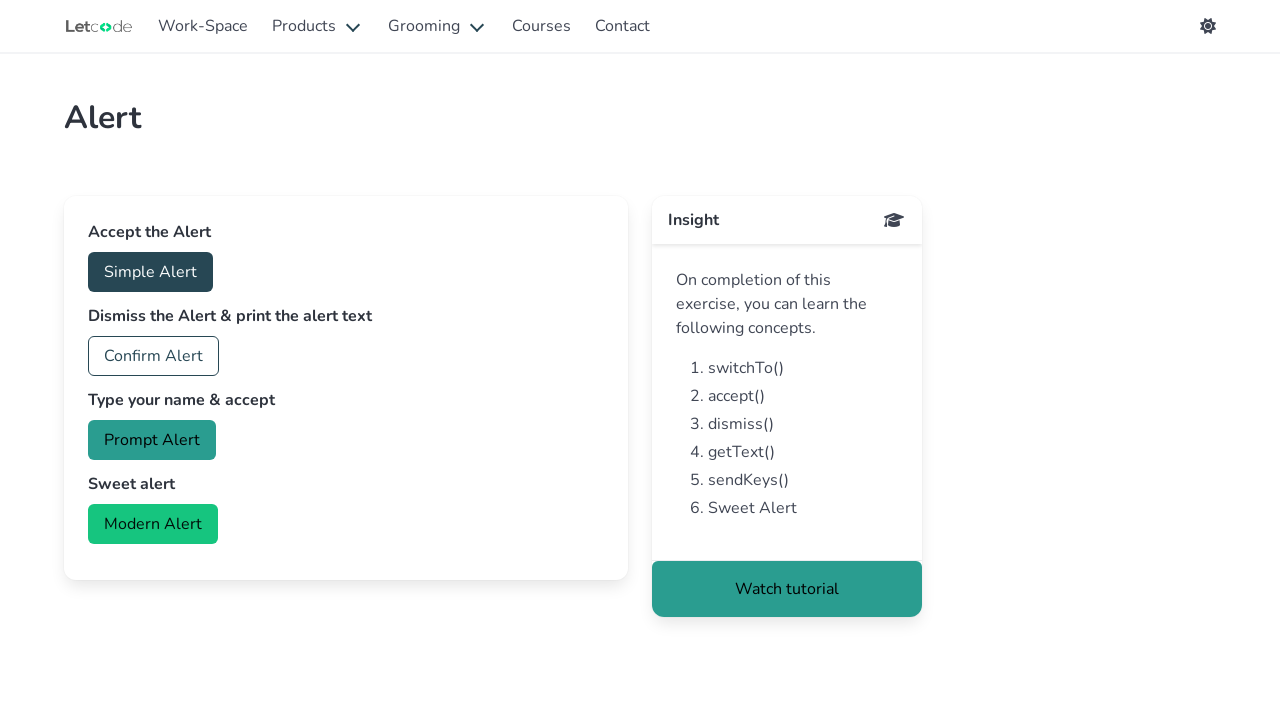

Set up dialog handler to accept prompt with text 'Apoorv'
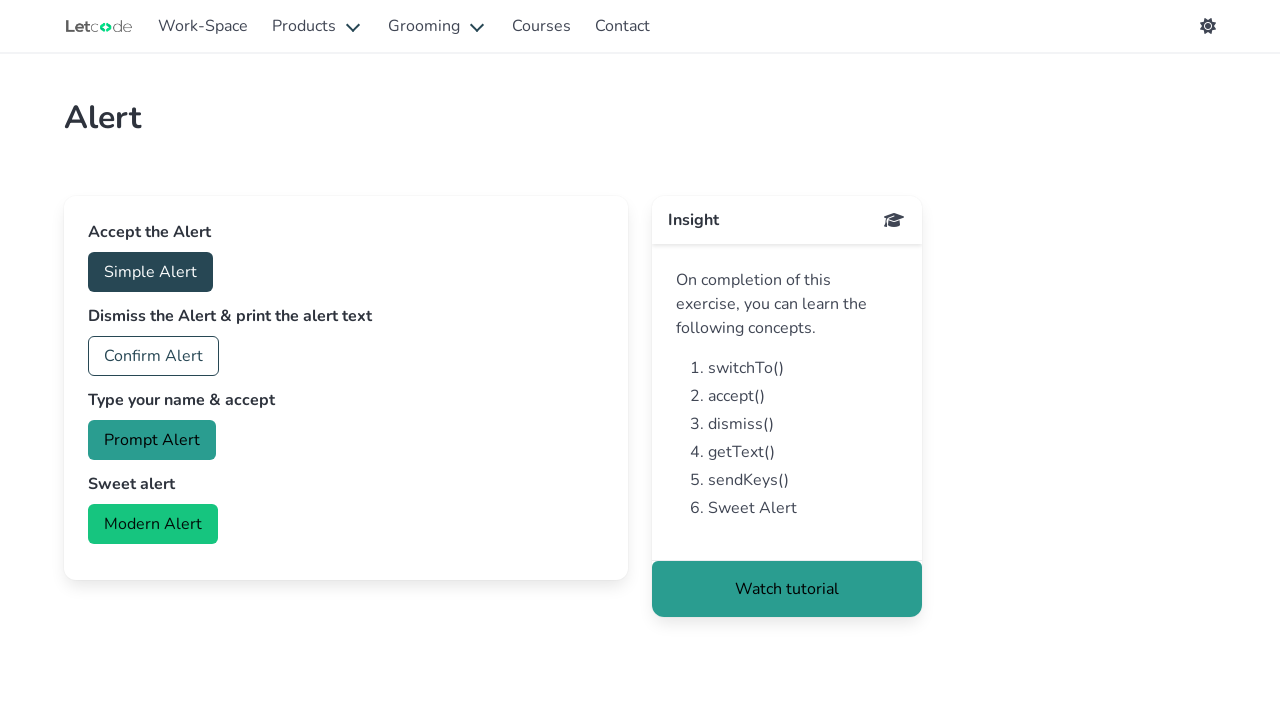

Clicked Prompt Alert button to trigger prompt dialog at (152, 440) on xpath=//button[text()='Prompt Alert']
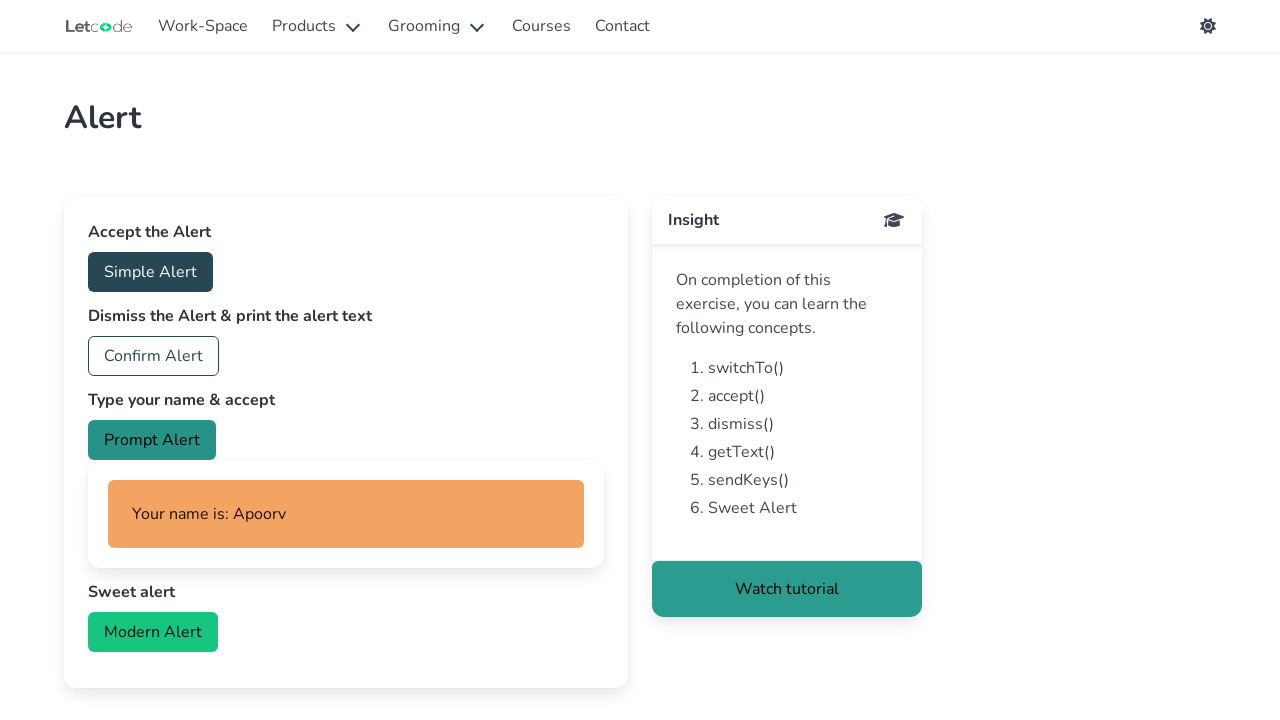

Waited 3 seconds for prompt action to complete
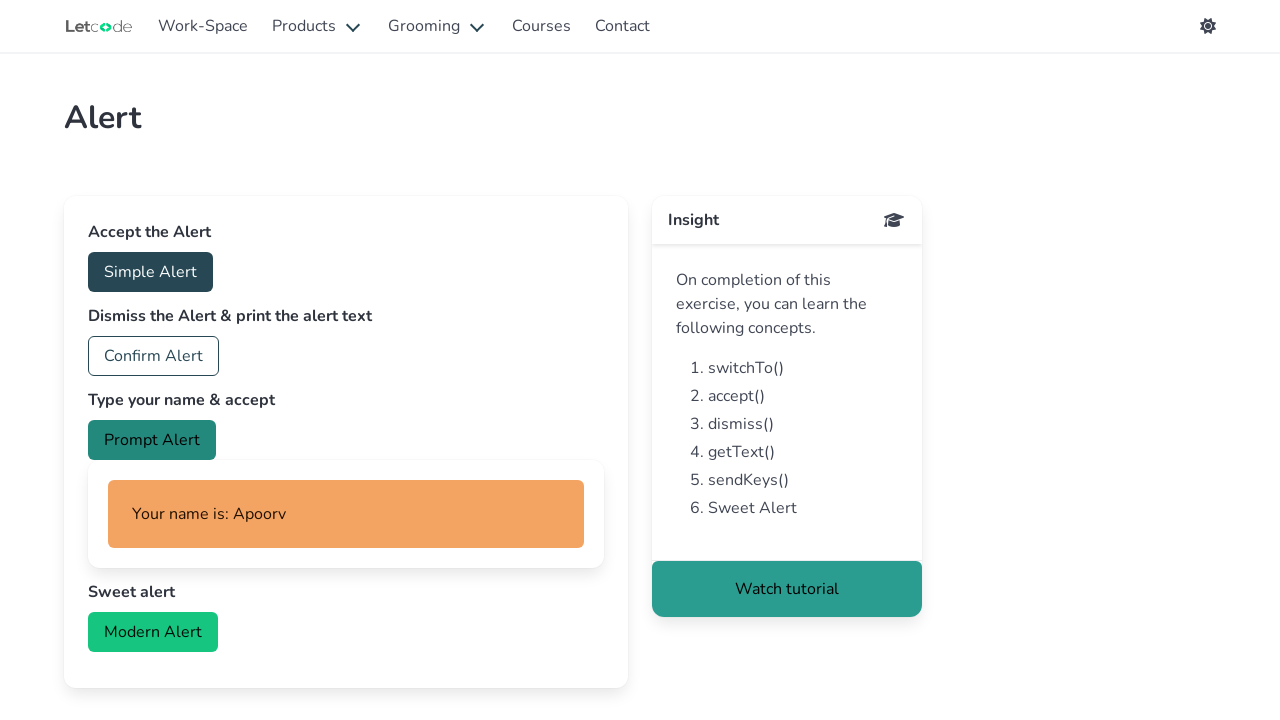

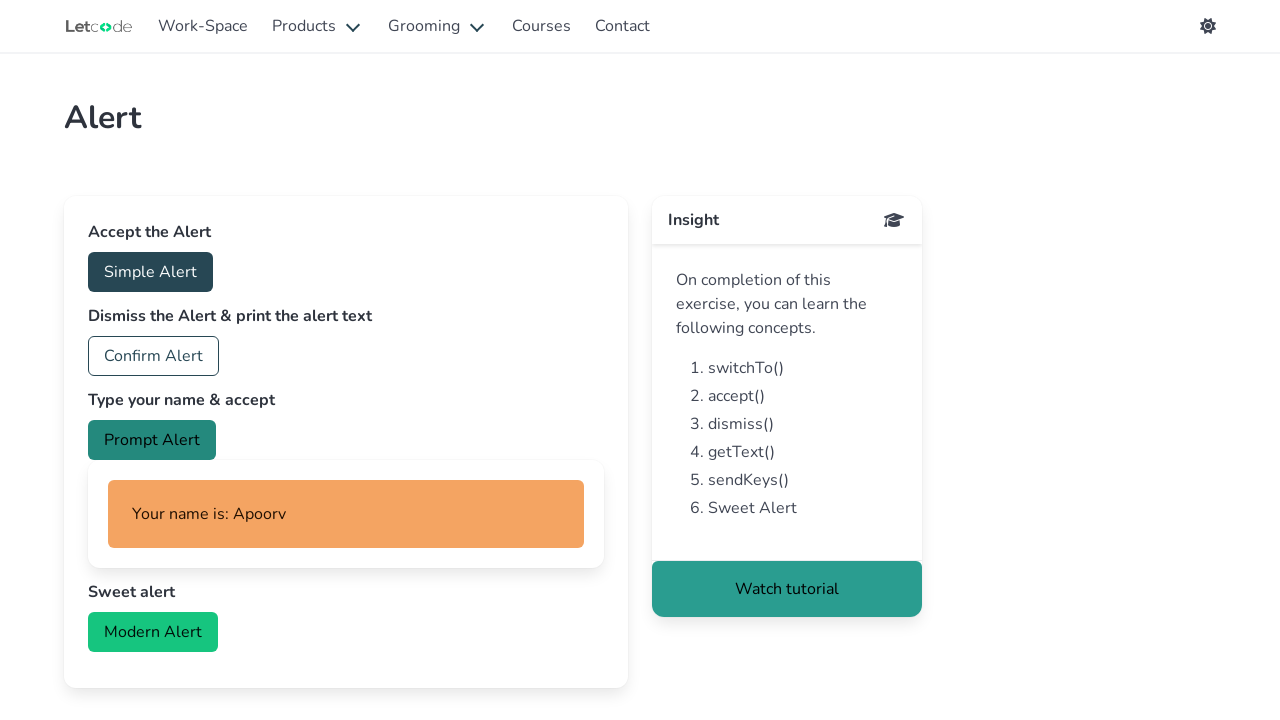